Tests that Clear completed button is hidden when there are no completed items

Starting URL: https://demo.playwright.dev/todomvc

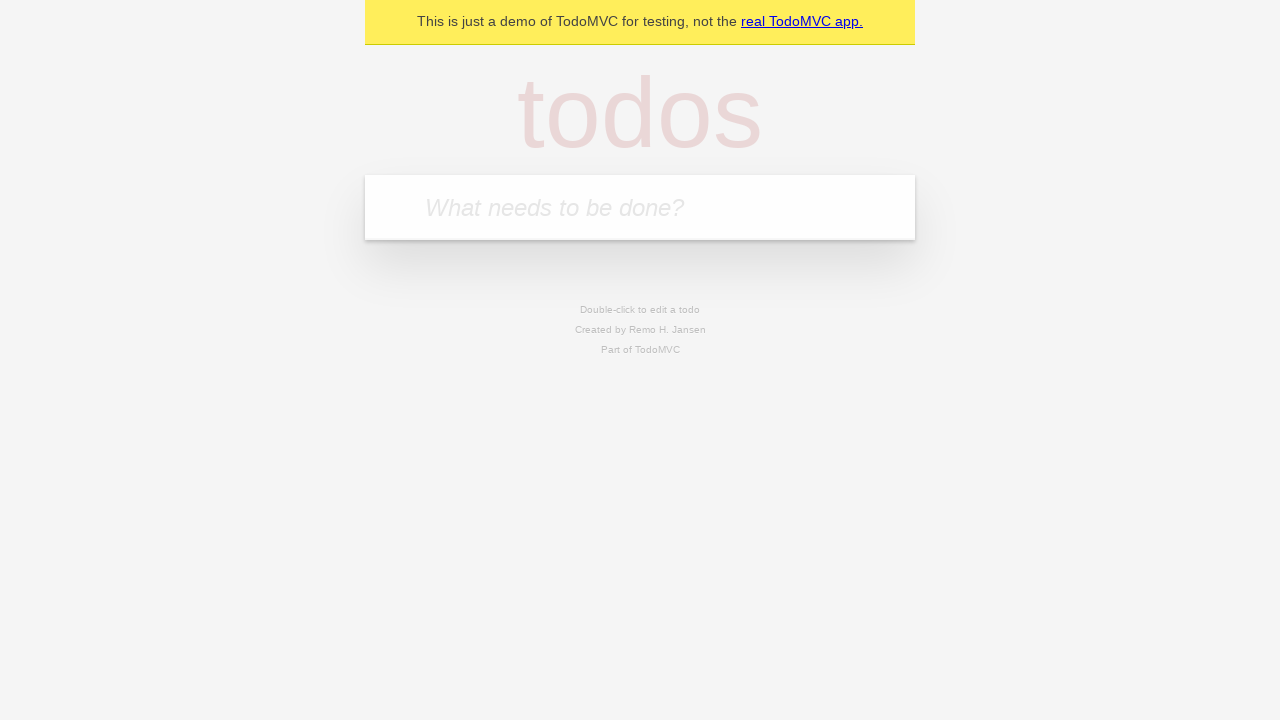

Filled todo input with 'buy some cheese' on internal:attr=[placeholder="What needs to be done?"i]
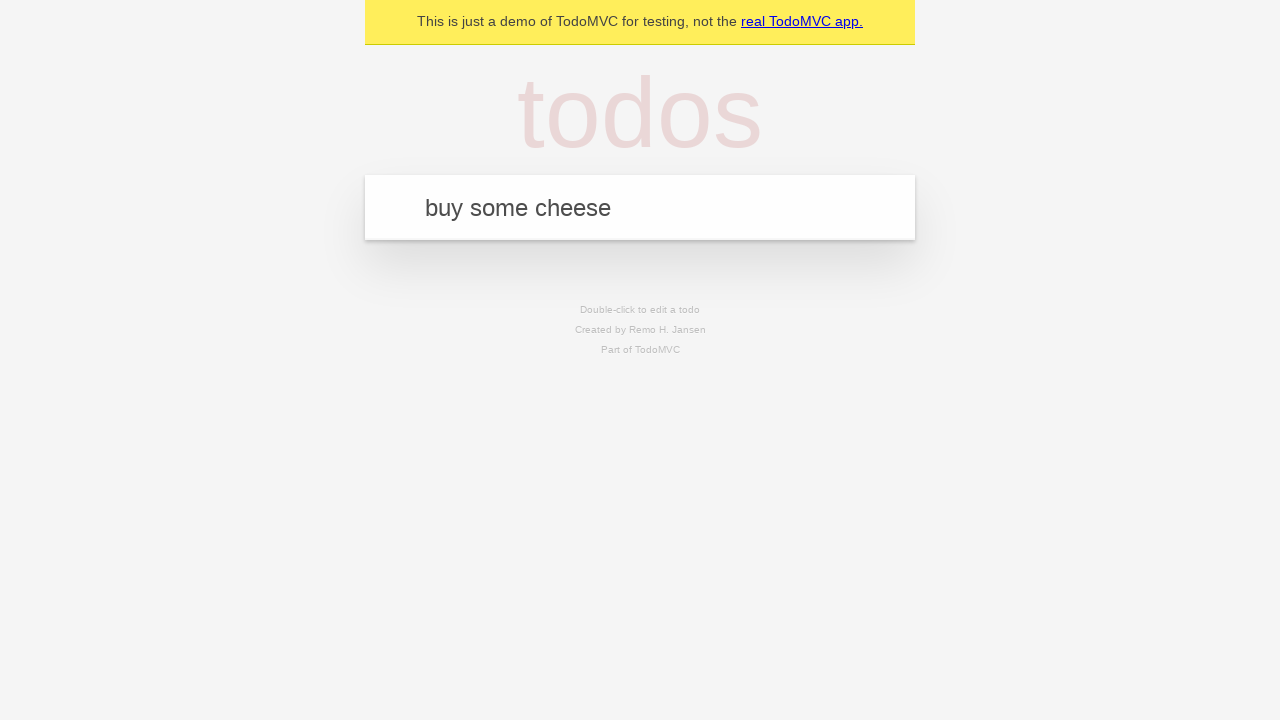

Pressed Enter to add first todo on internal:attr=[placeholder="What needs to be done?"i]
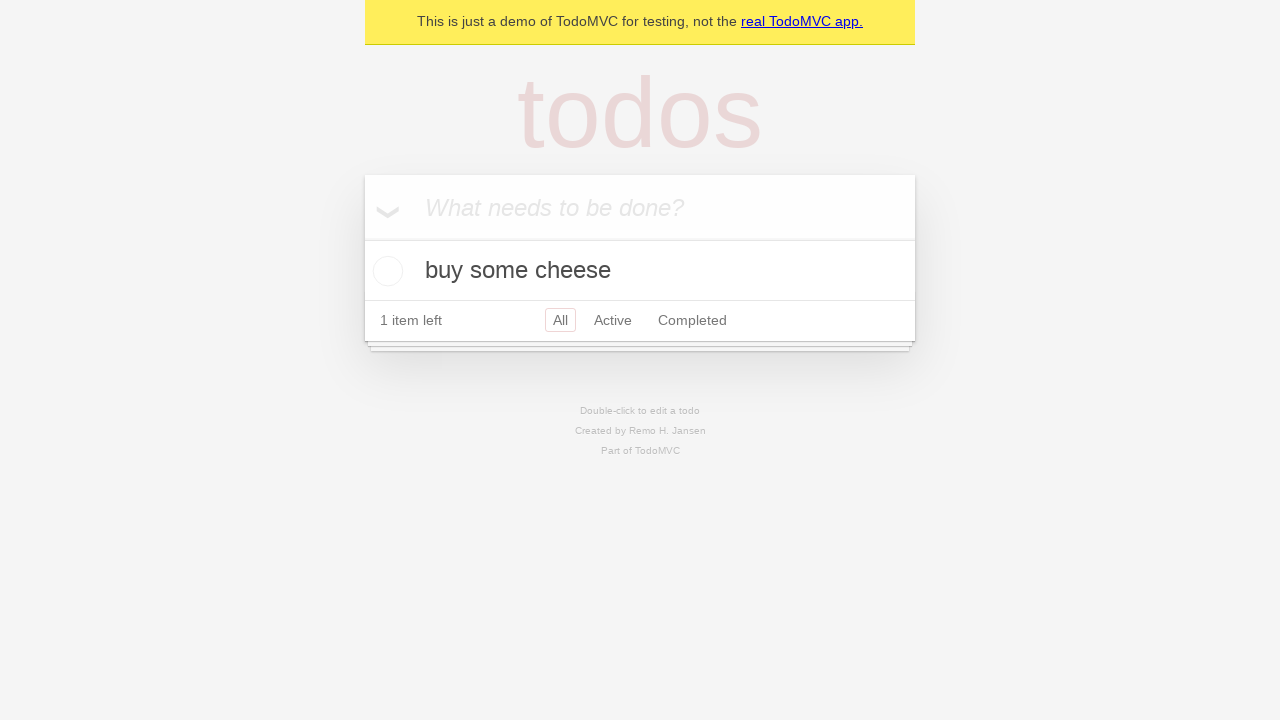

Filled todo input with 'feed the cat' on internal:attr=[placeholder="What needs to be done?"i]
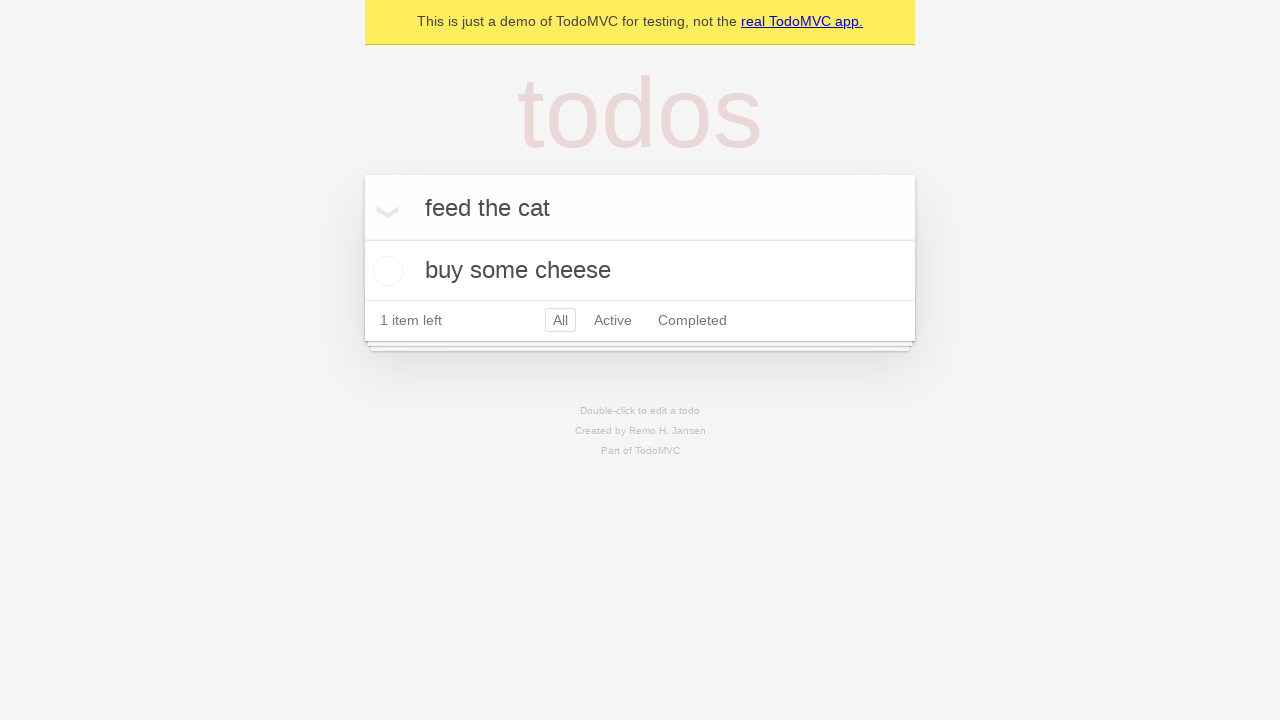

Pressed Enter to add second todo on internal:attr=[placeholder="What needs to be done?"i]
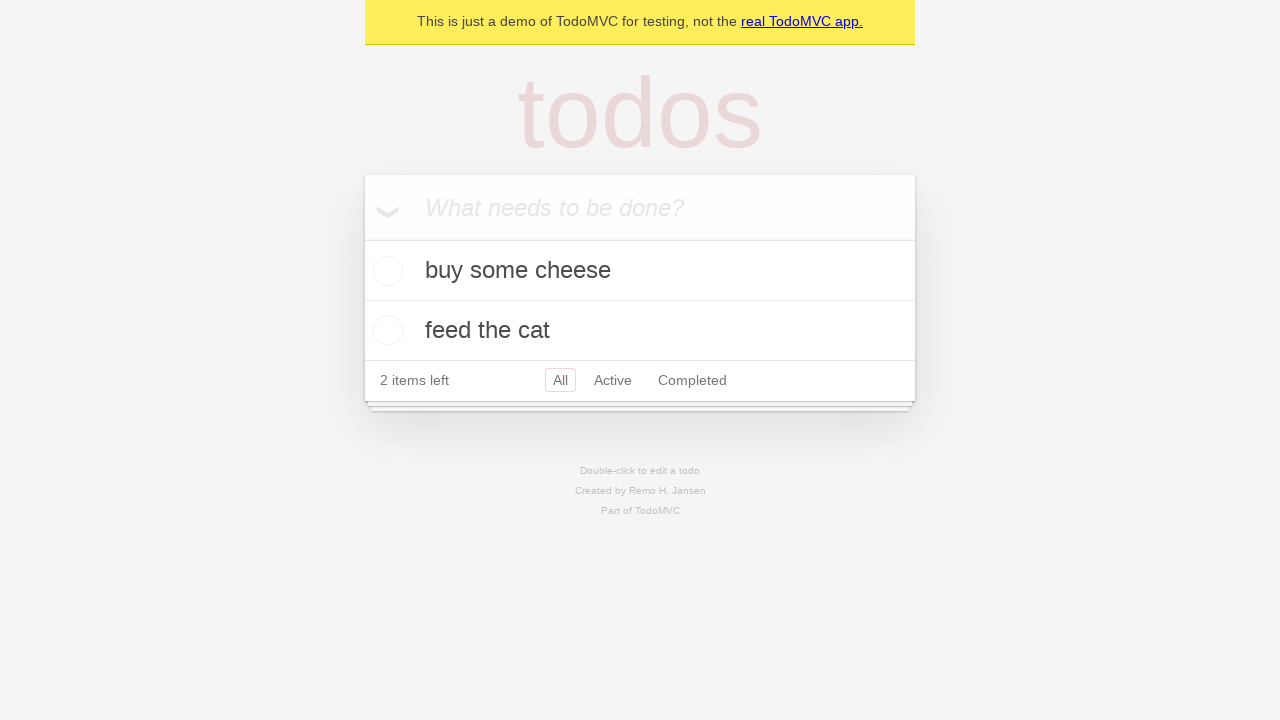

Filled todo input with 'book a doctors appointment' on internal:attr=[placeholder="What needs to be done?"i]
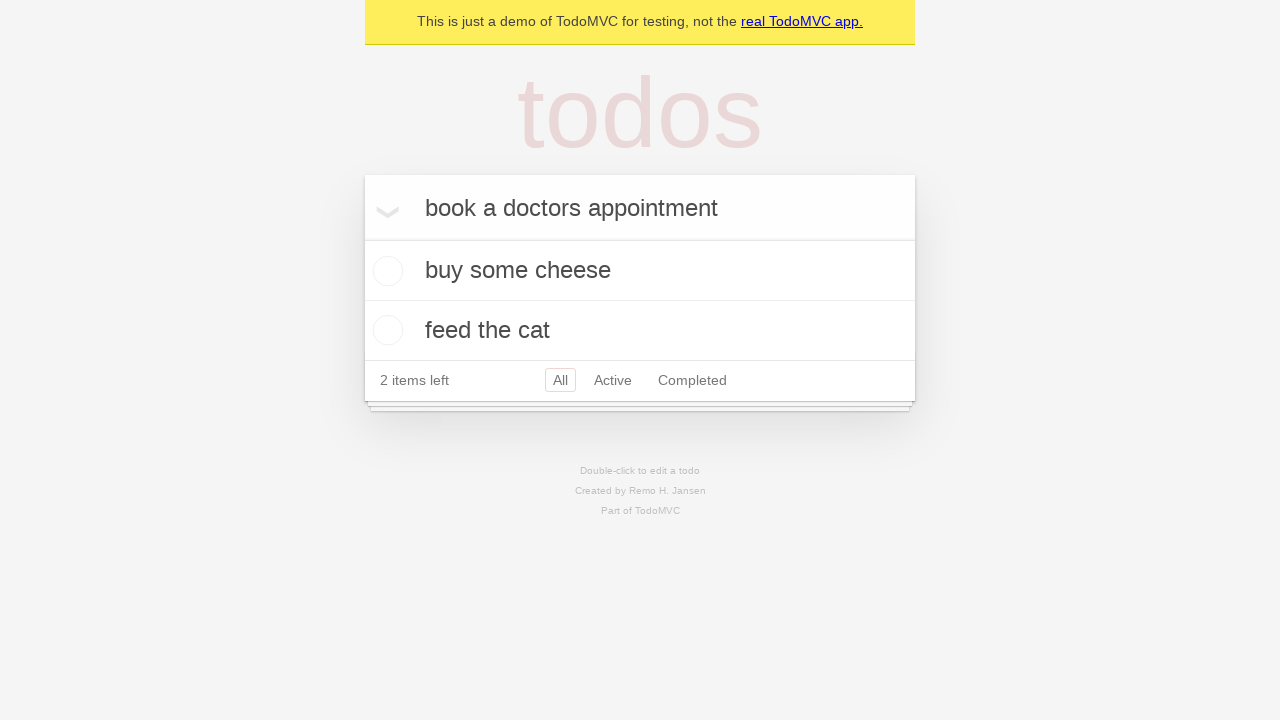

Pressed Enter to add third todo on internal:attr=[placeholder="What needs to be done?"i]
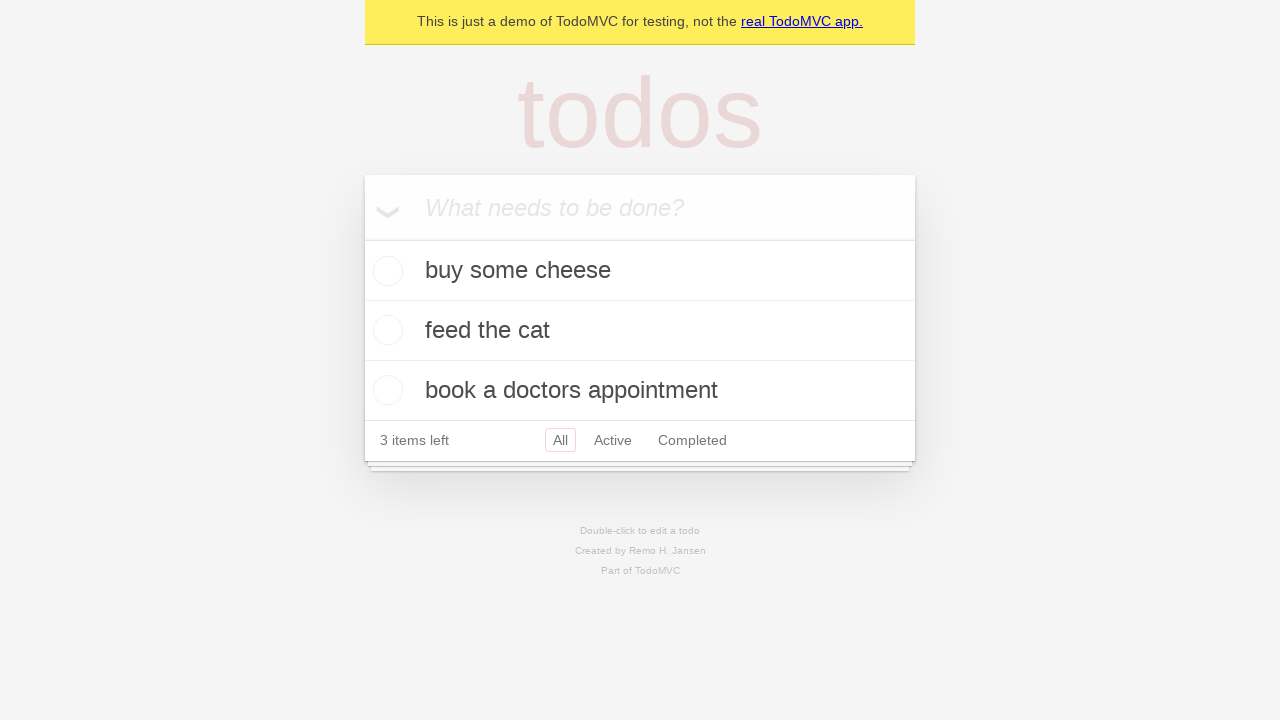

Checked the first todo item at (385, 271) on .todo-list li .toggle >> nth=0
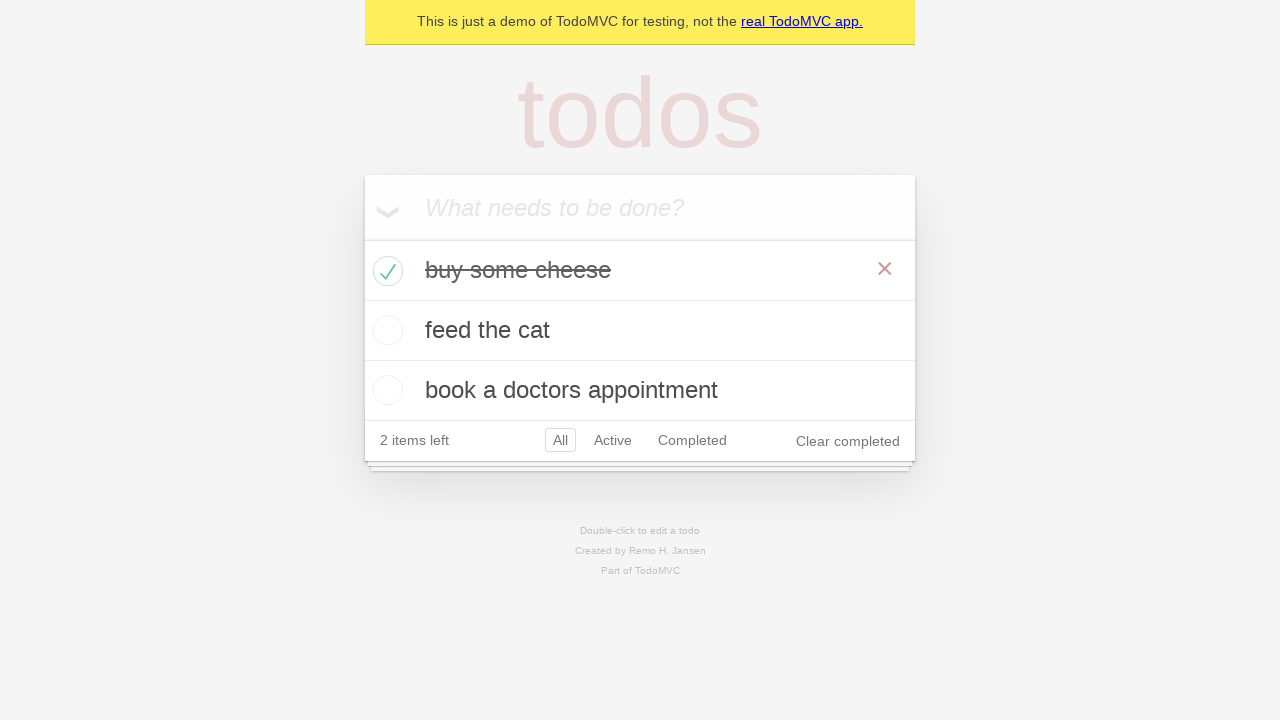

Clicked 'Clear completed' button at (848, 441) on internal:role=button[name="Clear completed"i]
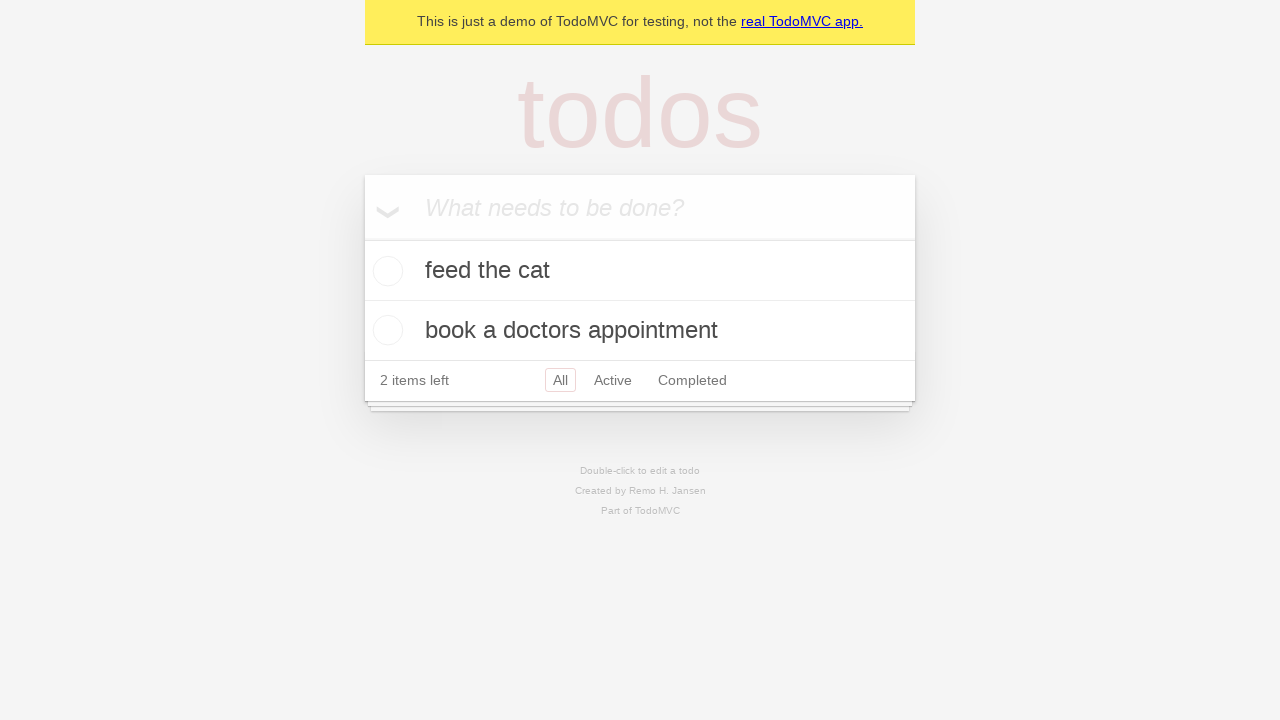

Verified that 'Clear completed' button is hidden when no completed items remain
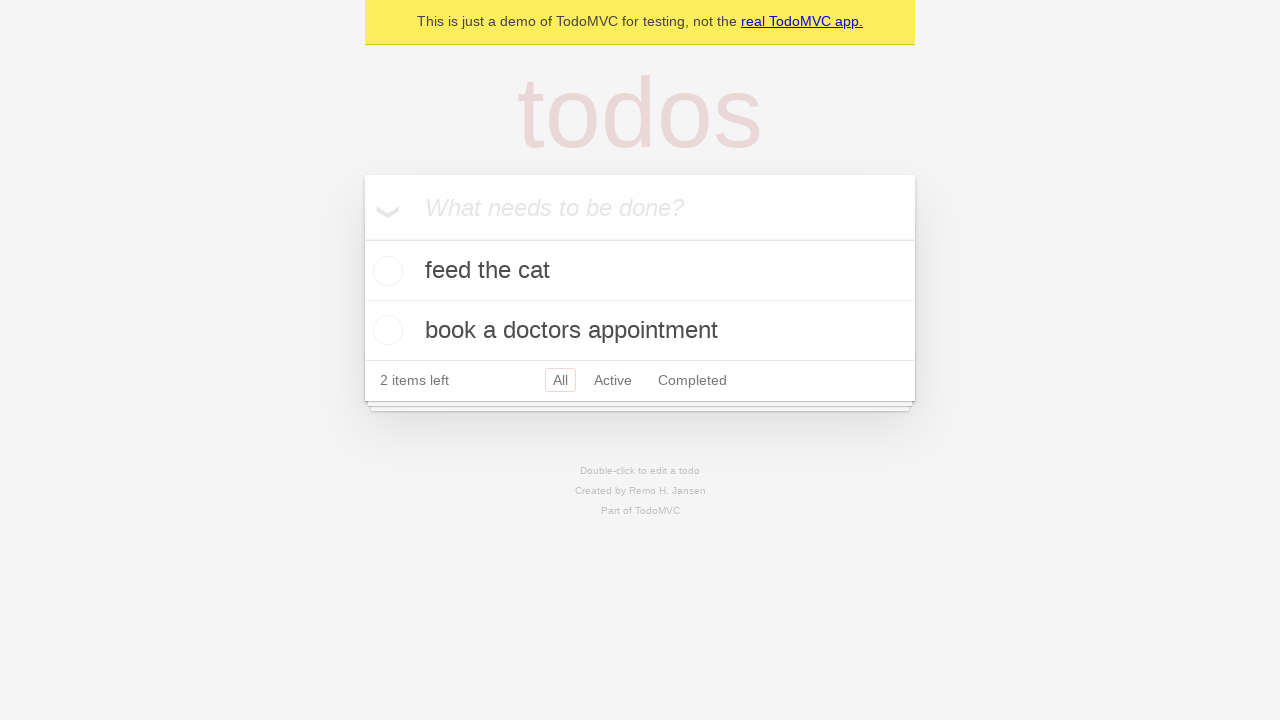

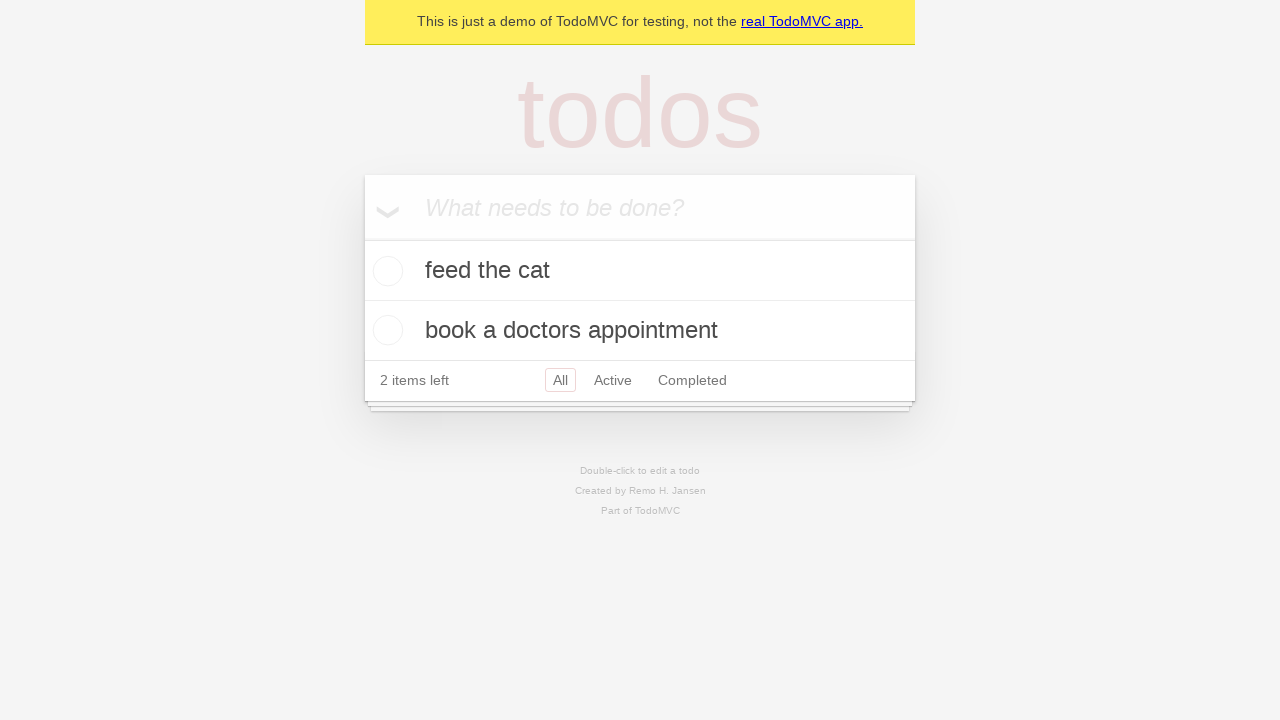